Tests checkbox interactions by checking the first checkbox, unchecking the second checkbox, and then unchecking the first checkbox

Starting URL: https://the-internet.herokuapp.com/checkboxes

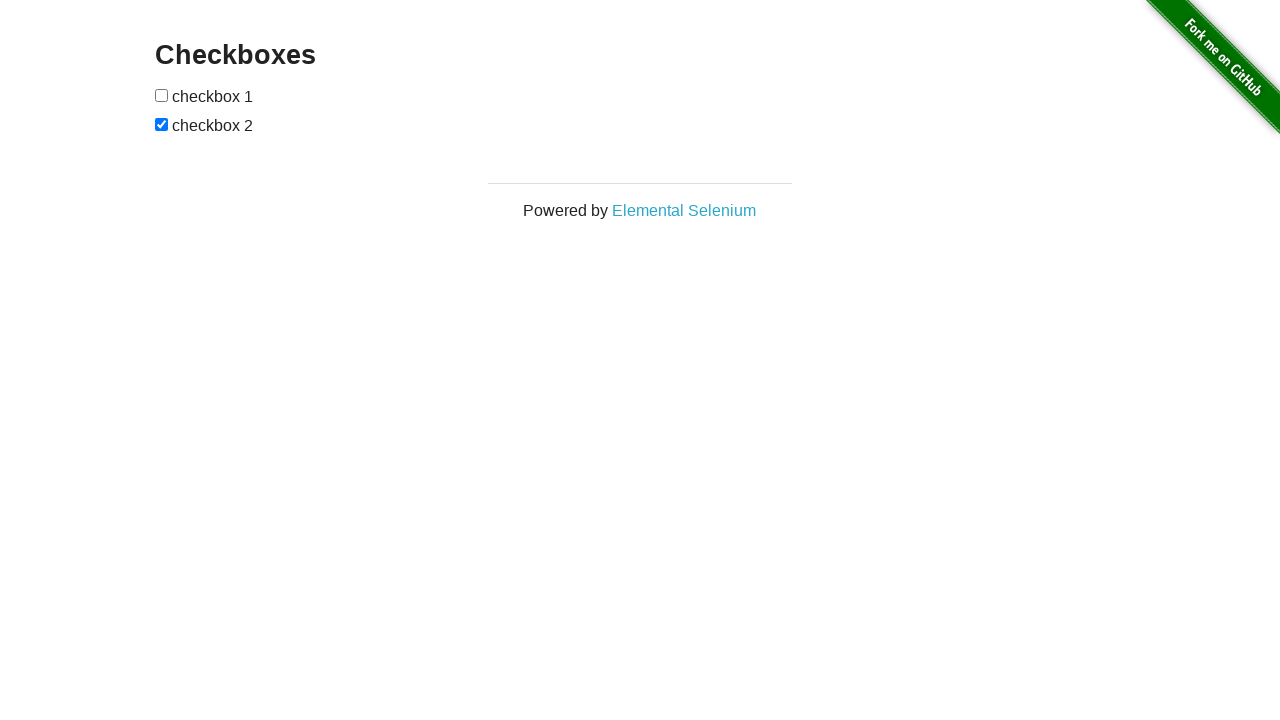

Checked the first checkbox at (162, 95) on internal:role=checkbox >> nth=0
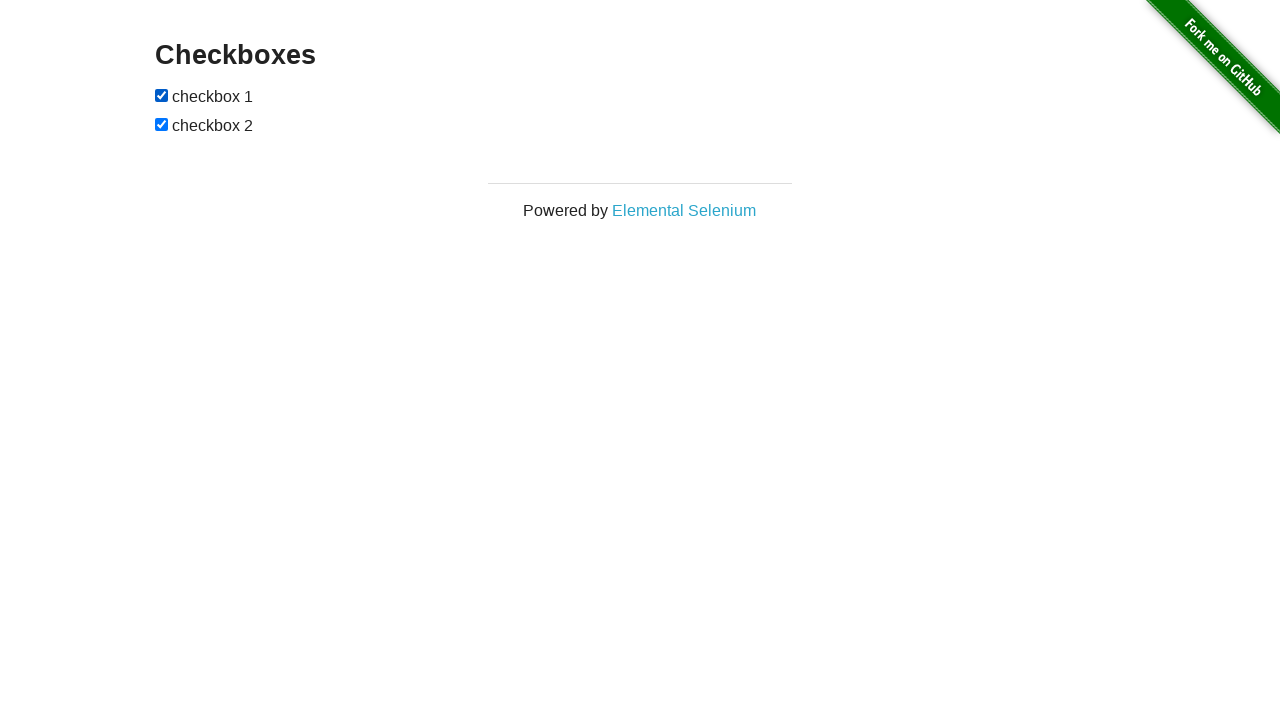

Unchecked the second checkbox at (162, 124) on input[type="checkbox"] >> nth=1
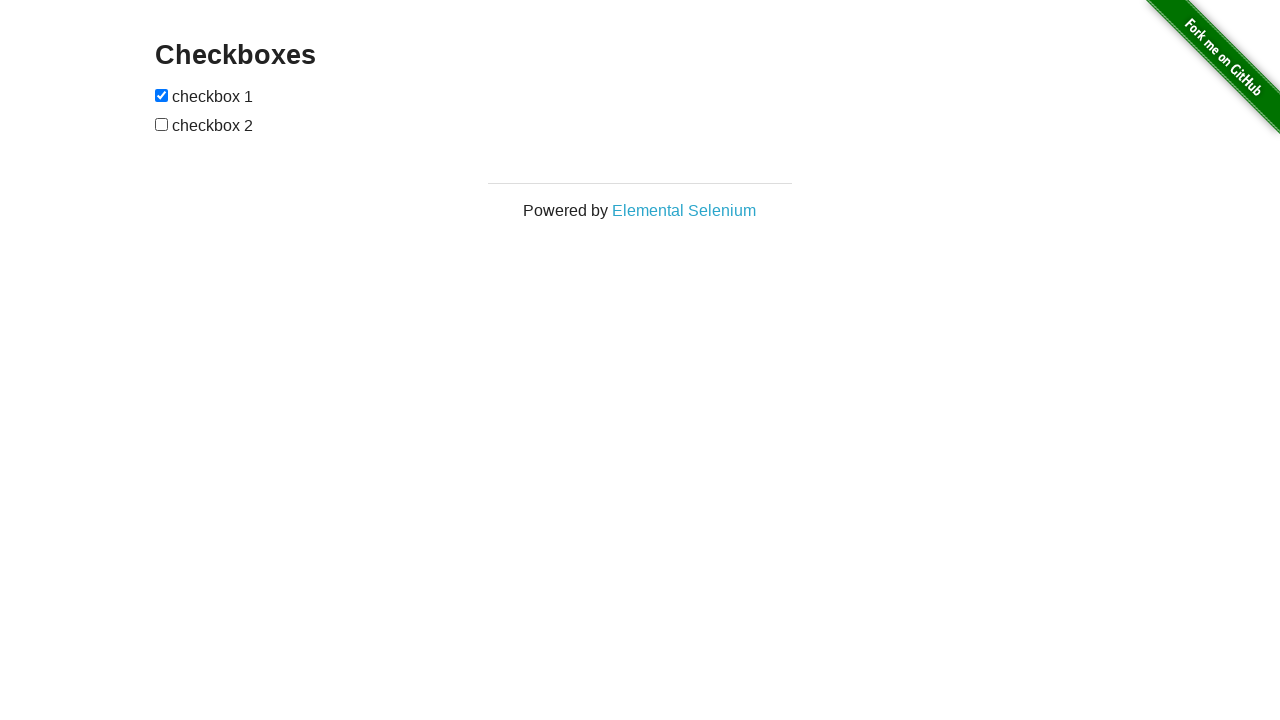

Unchecked the first checkbox at (162, 95) on [type="checkbox"] >> nth=0
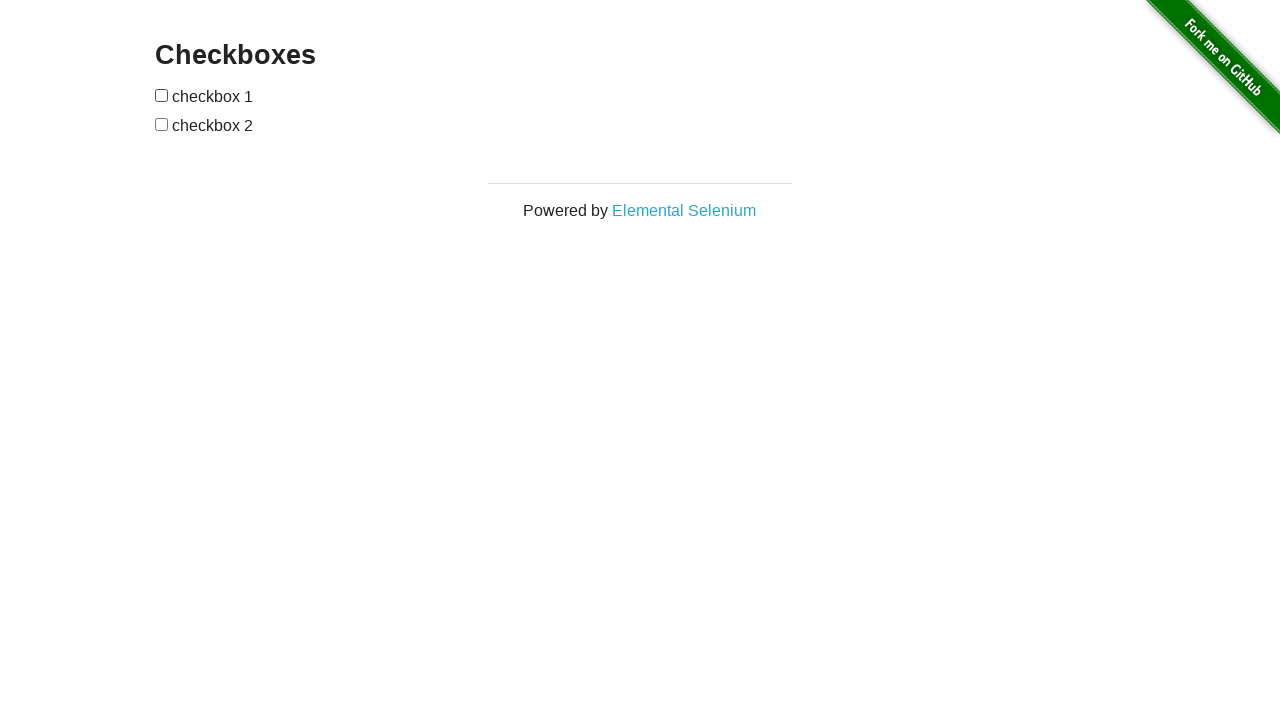

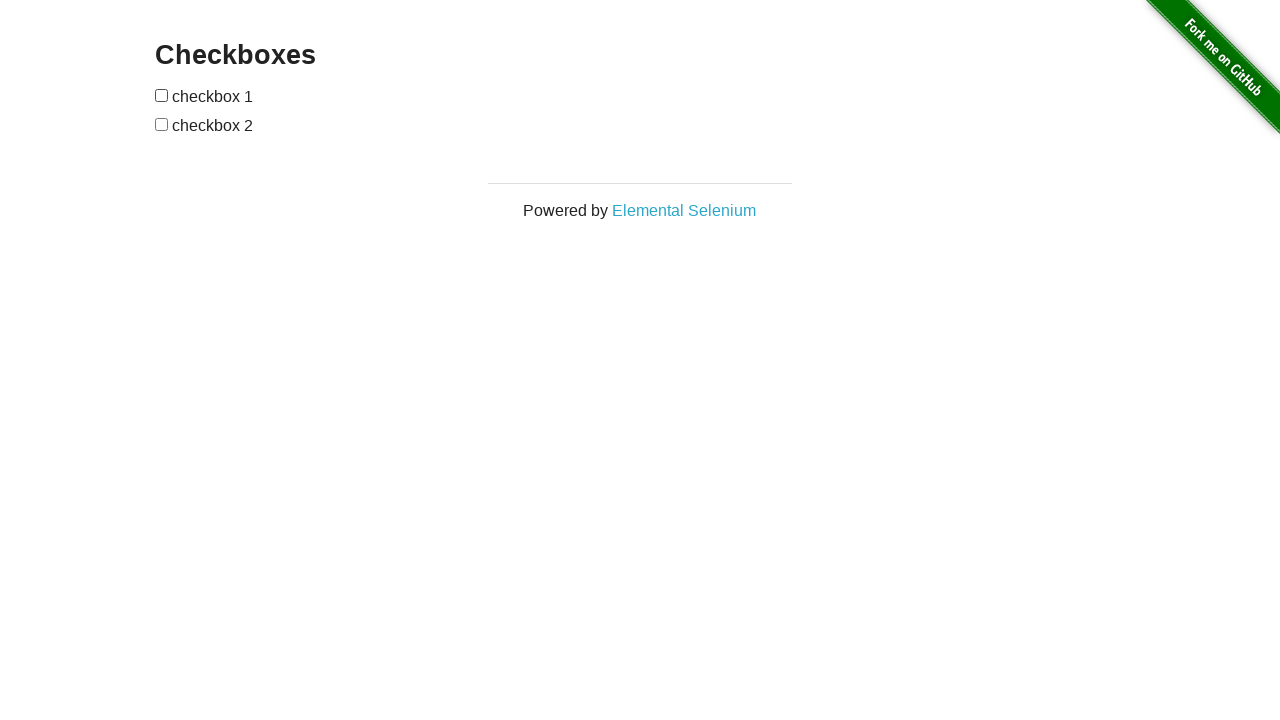